Demonstrates basic browser commands by navigating to demoqa.com, maximizing the window, and retrieving page information like title, URL, and page source.

Starting URL: https://demoqa.com

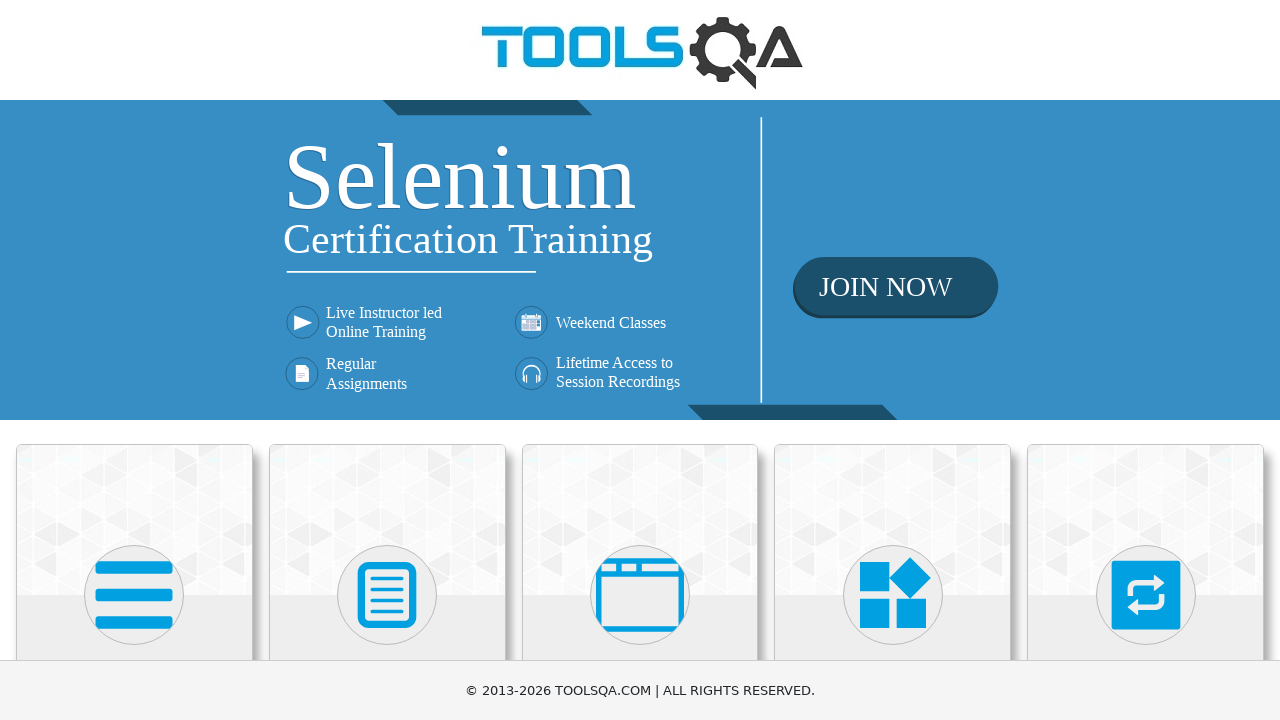

Set viewport size to 1920x1080
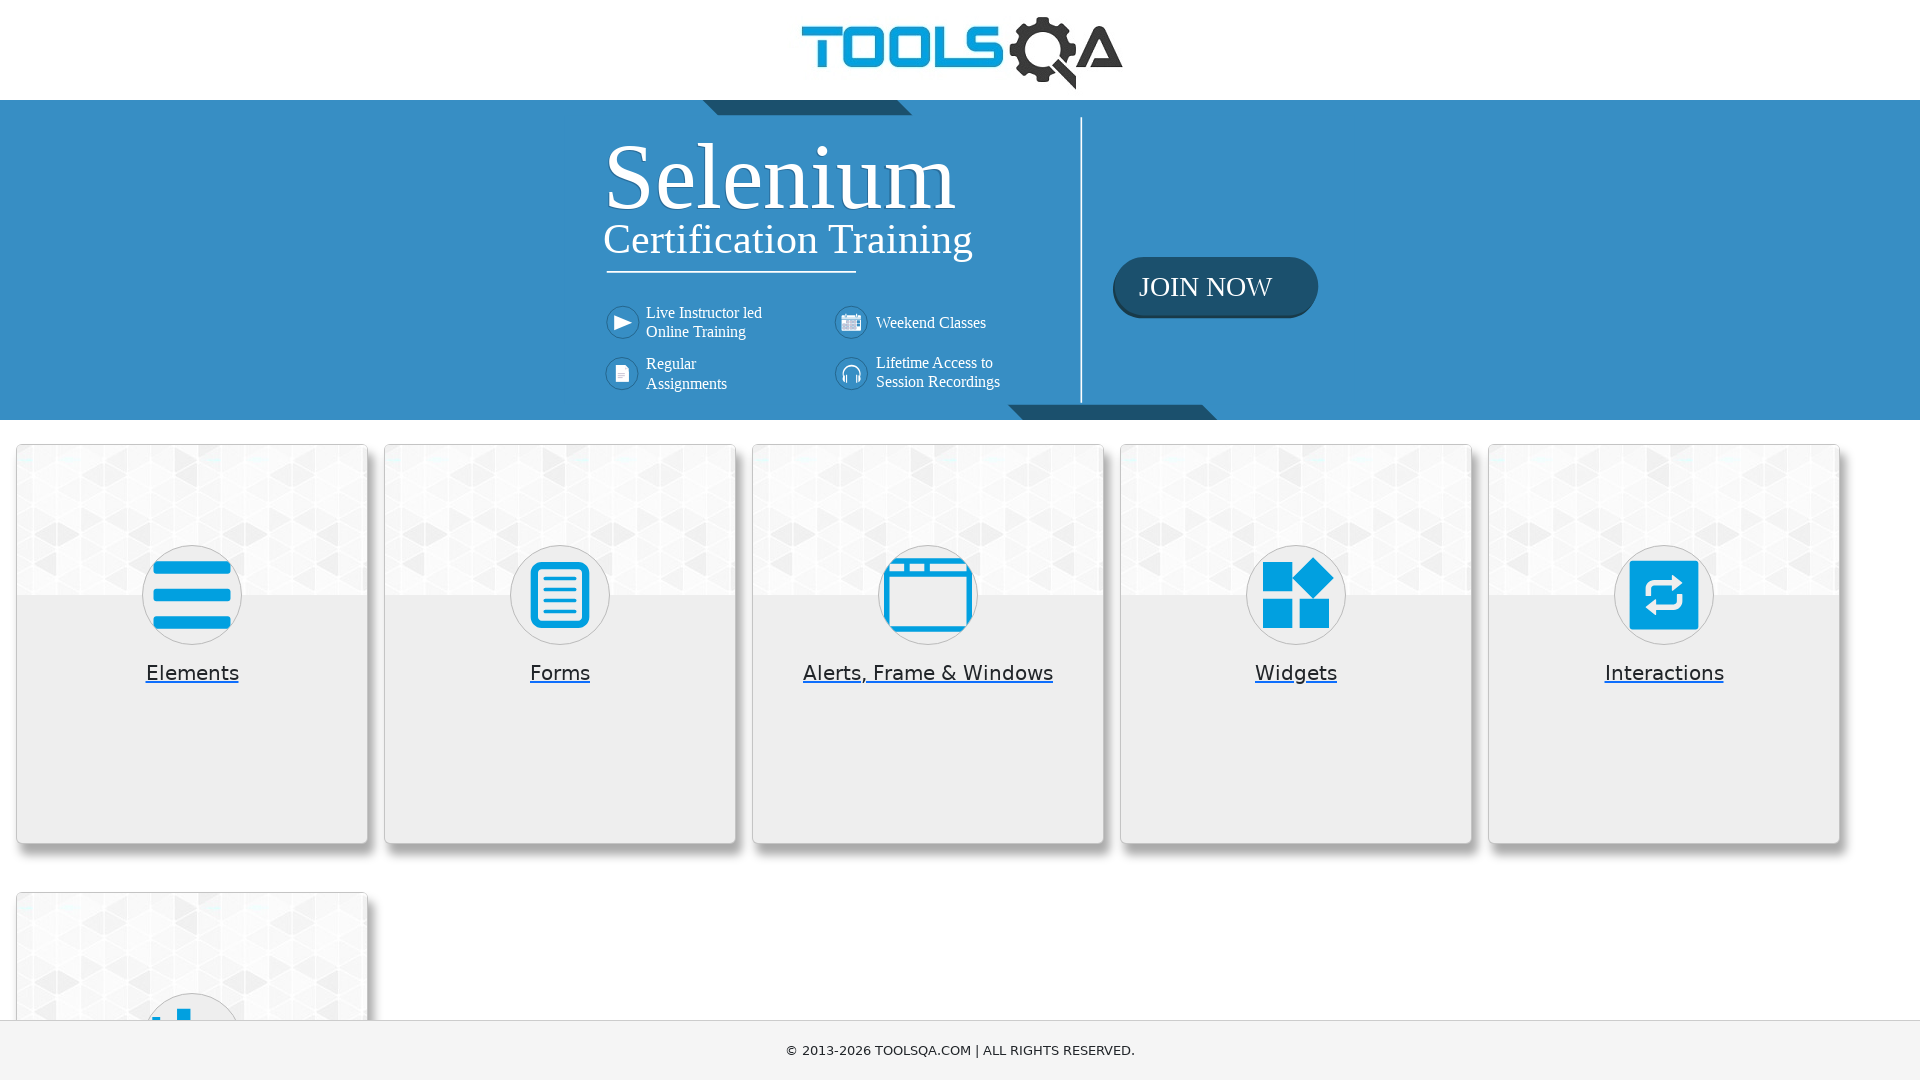

Retrieved page title: 'demosite' (length: 8)
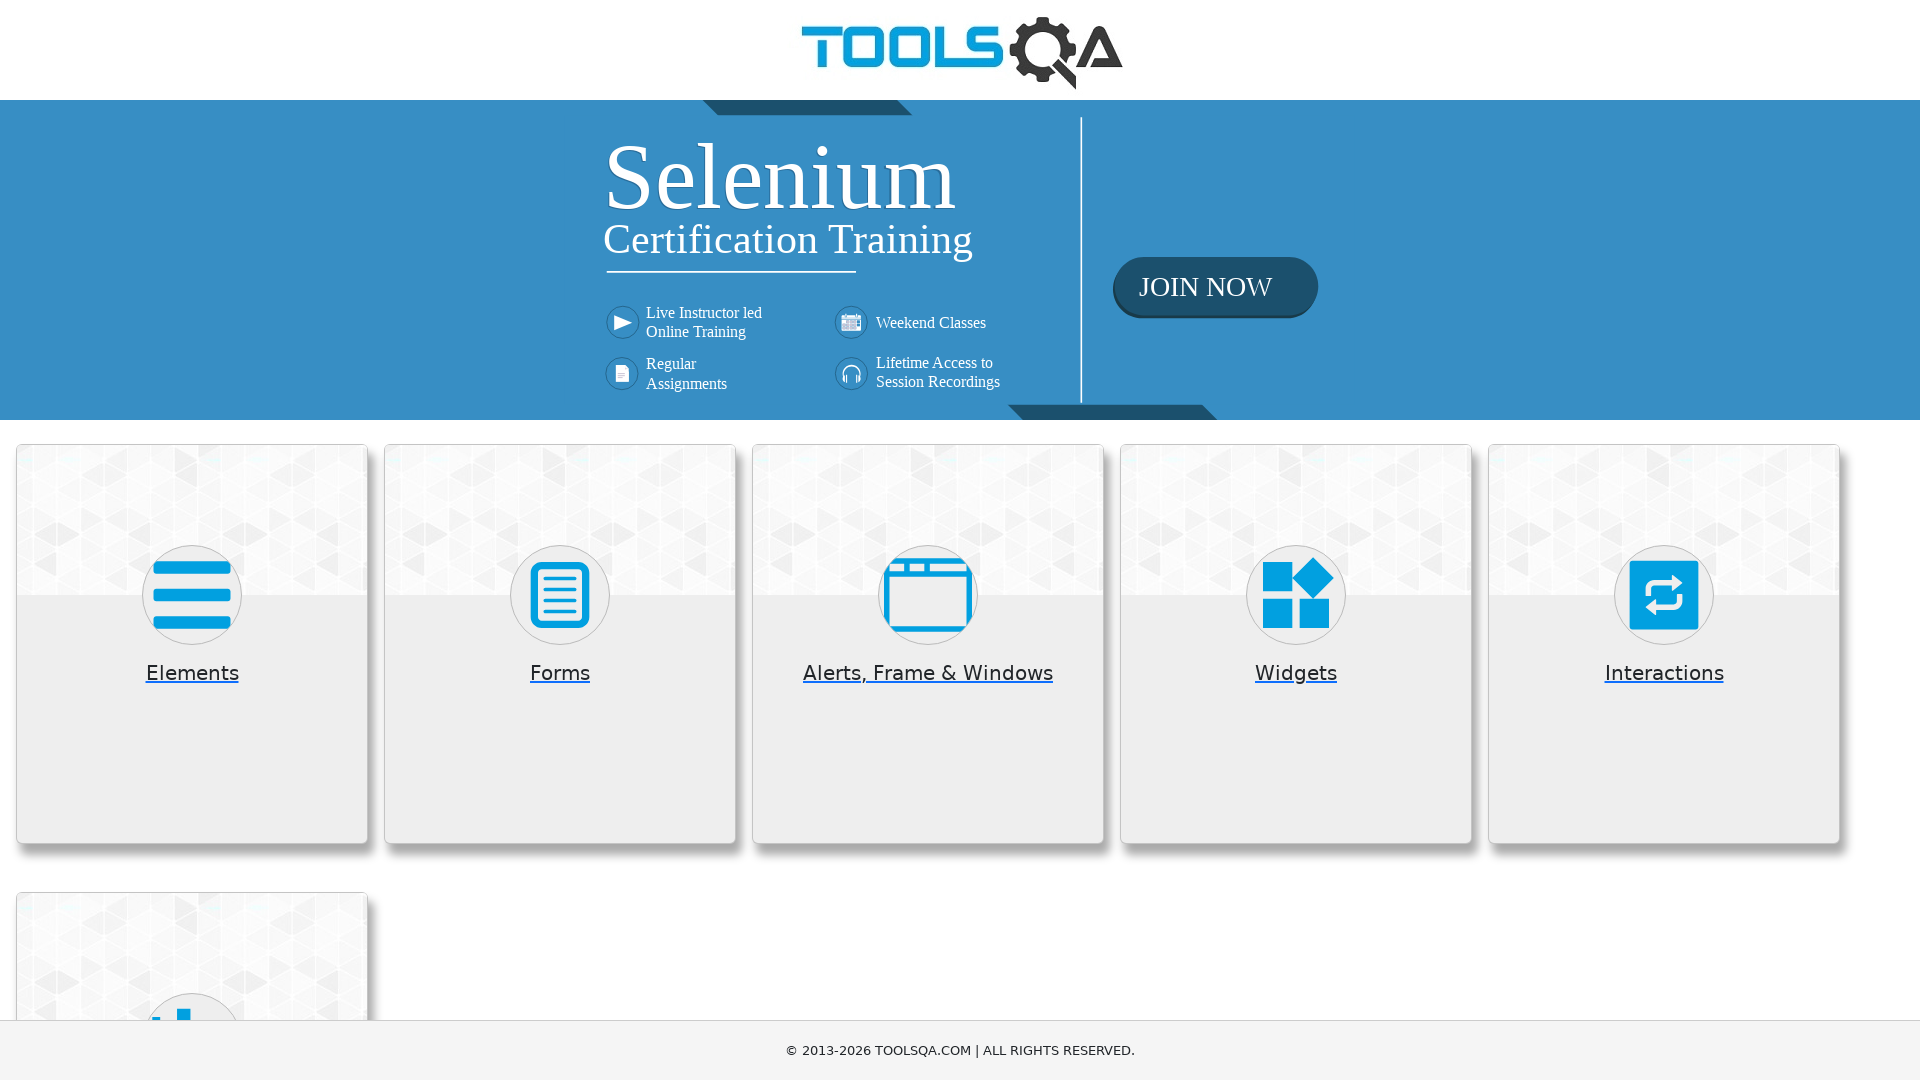

Retrieved current URL: https://demoqa.com/
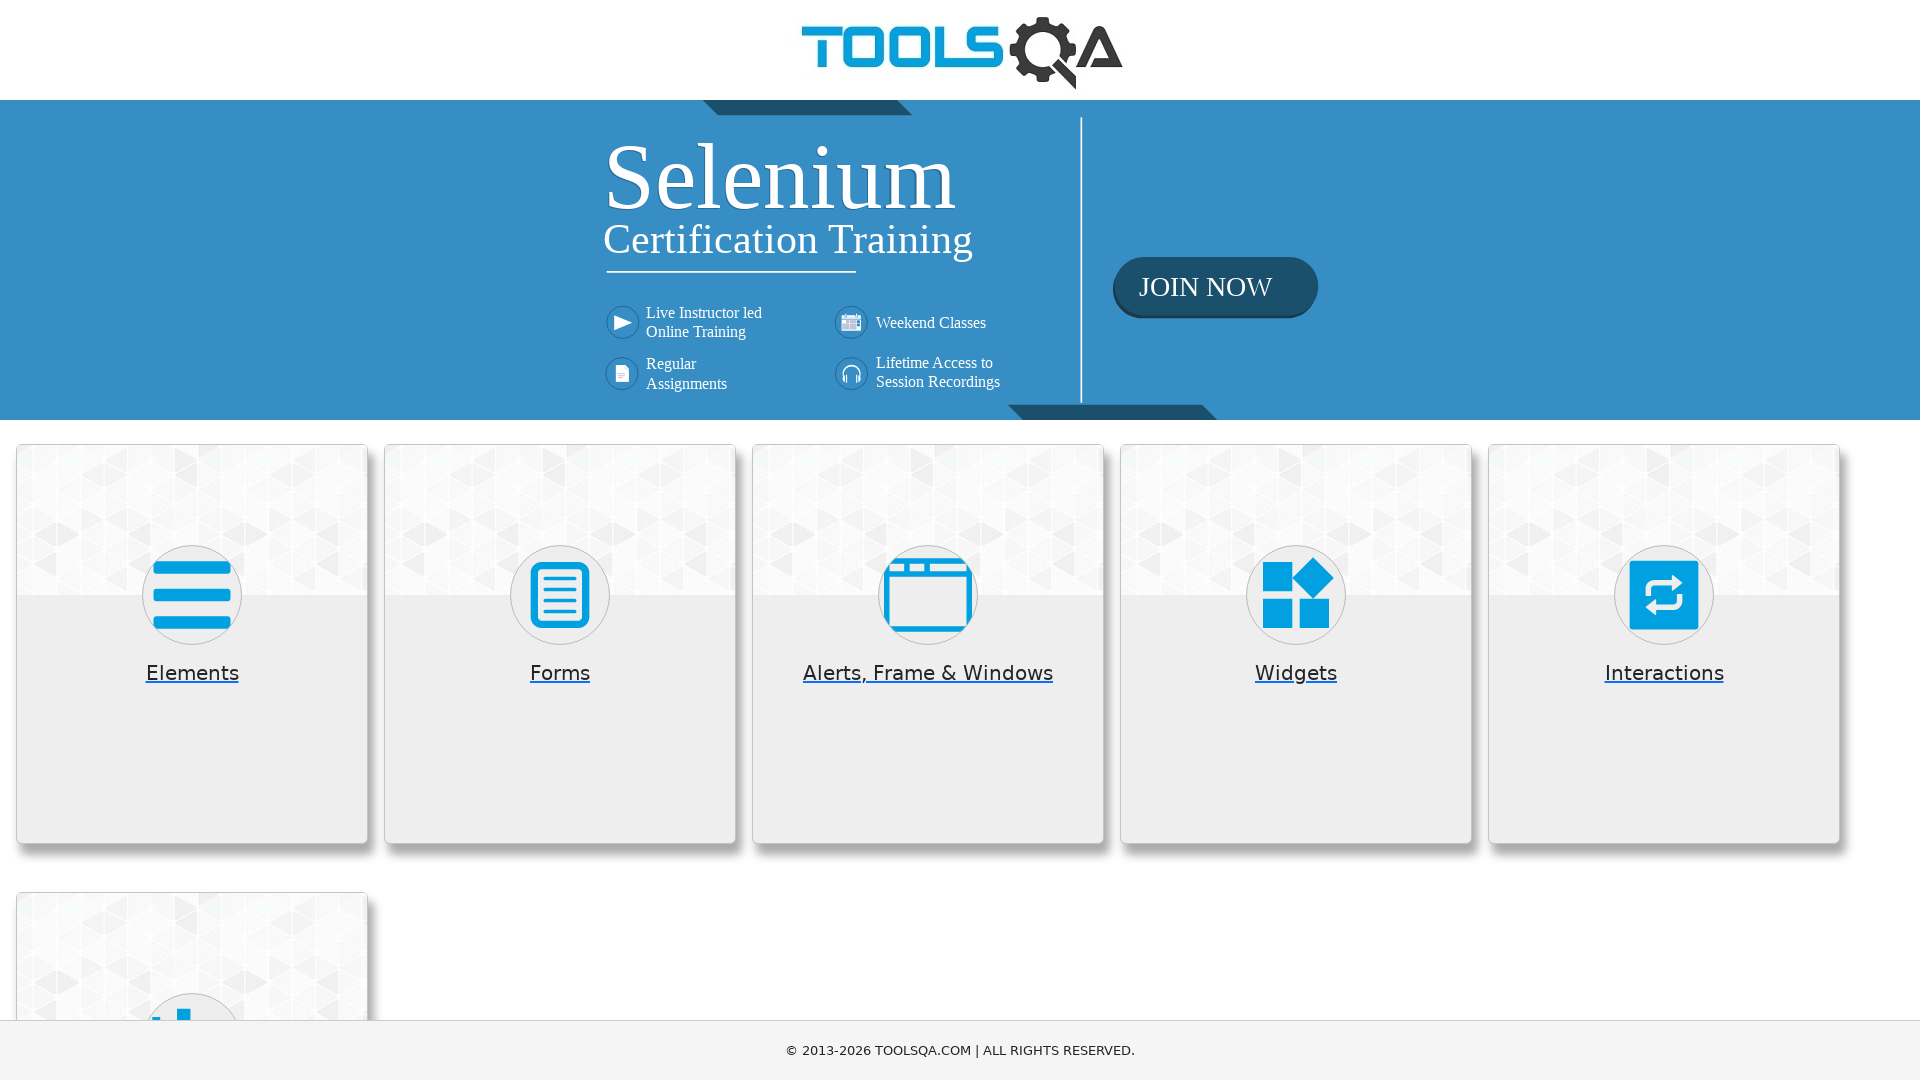

Retrieved page source (length: 5906 characters)
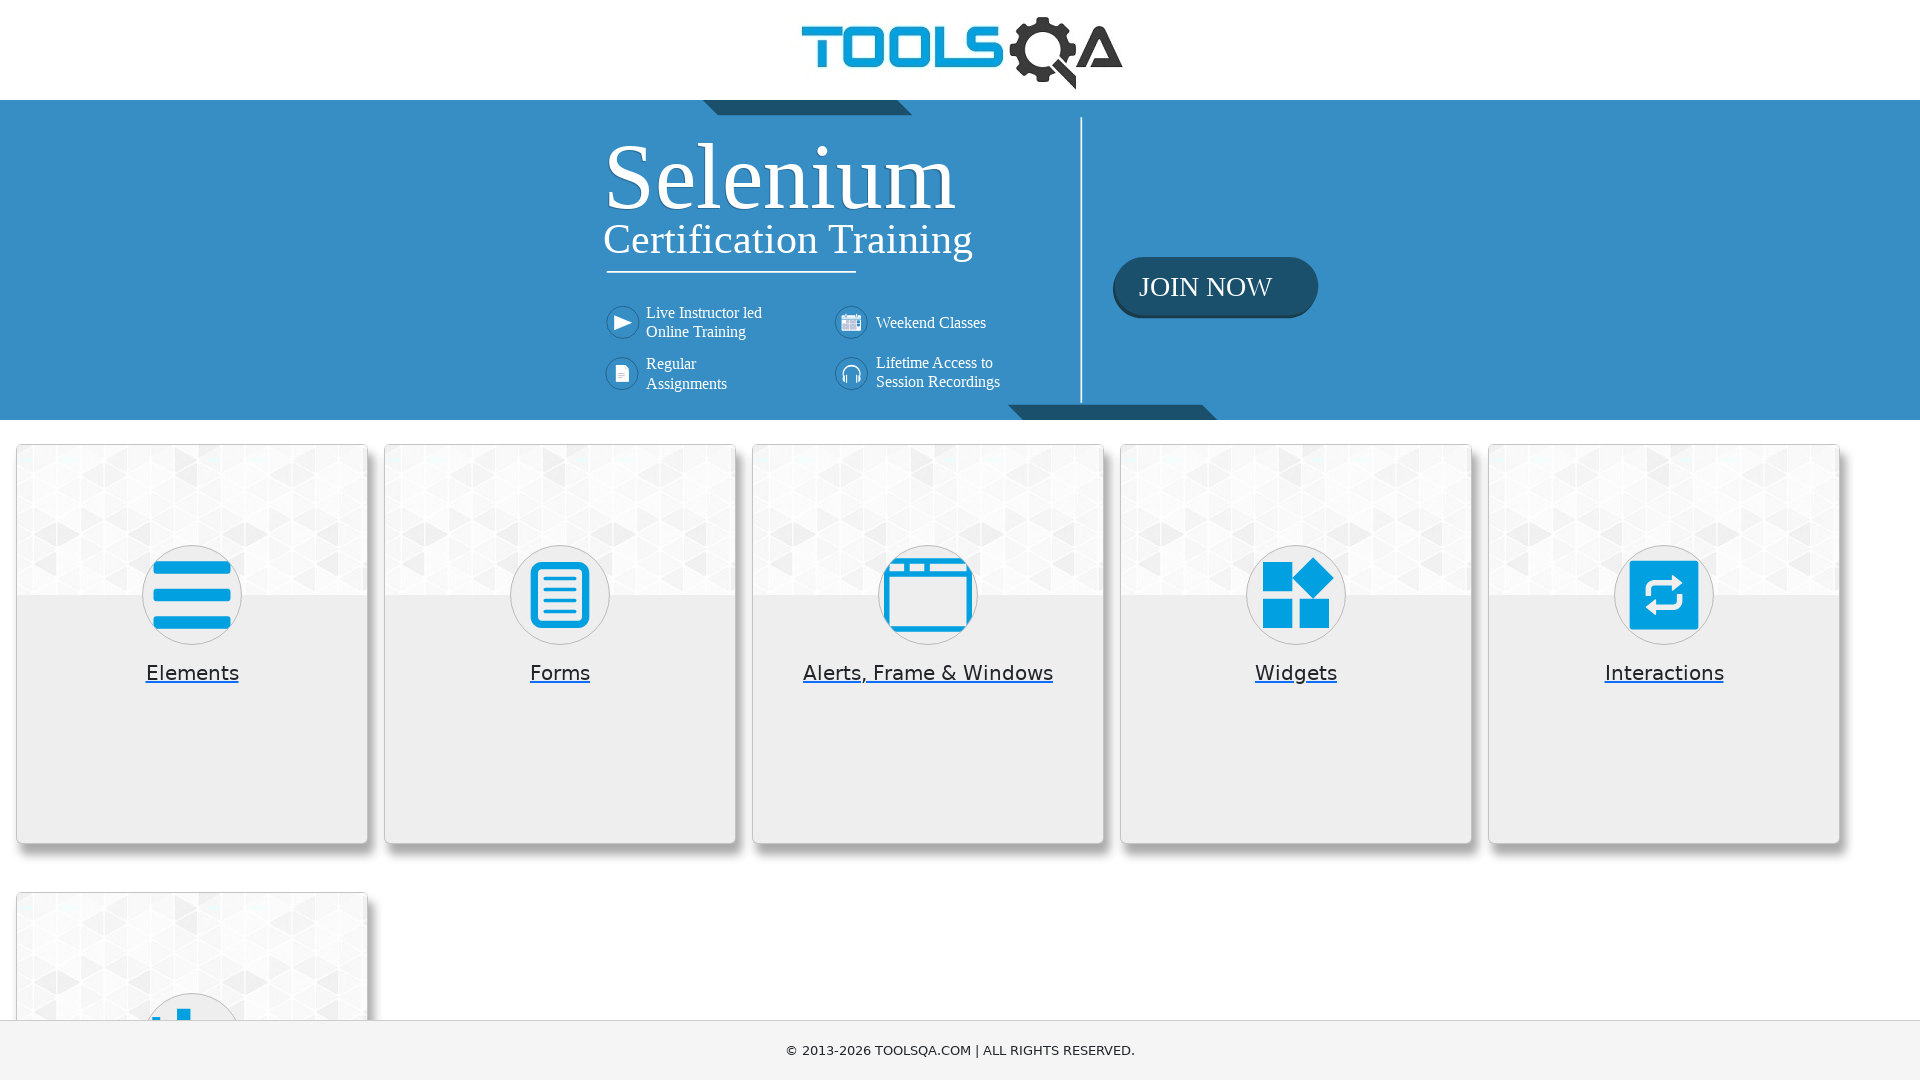

Waited 1000ms to observe the page
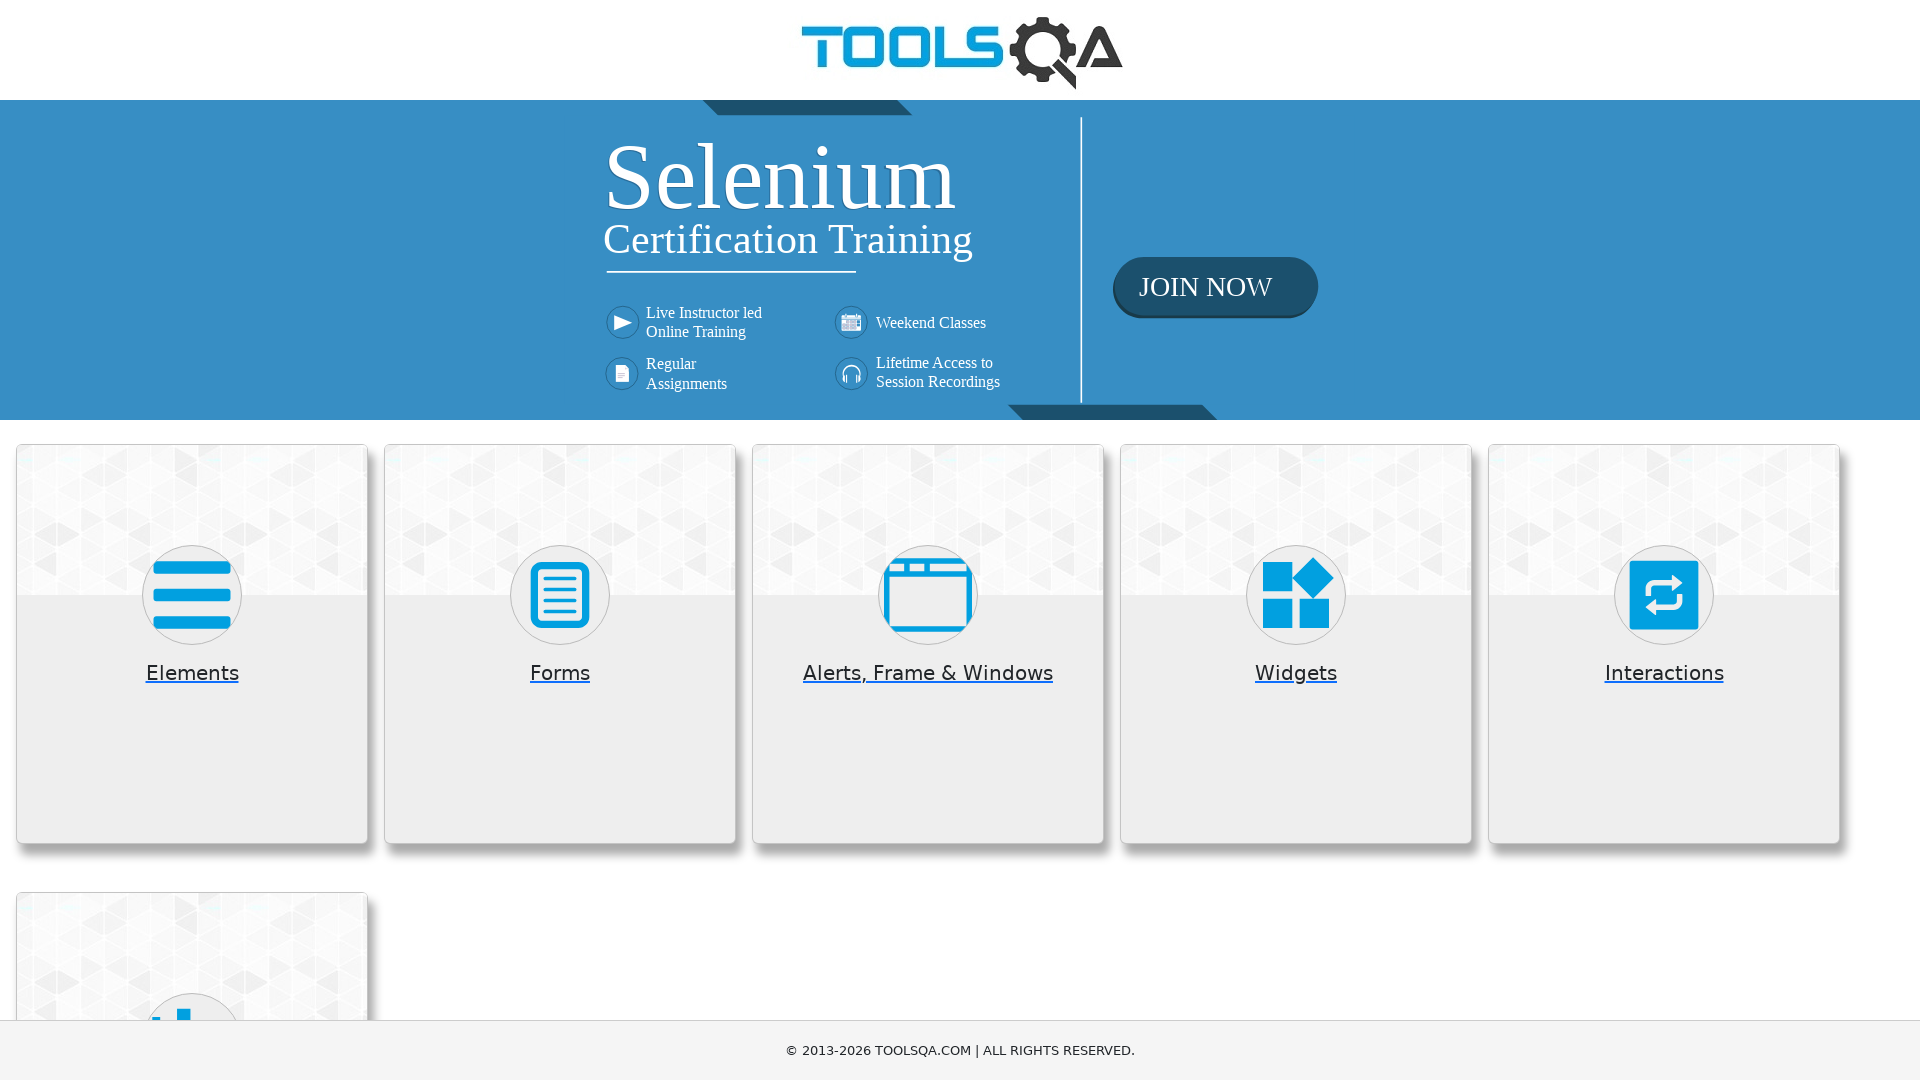

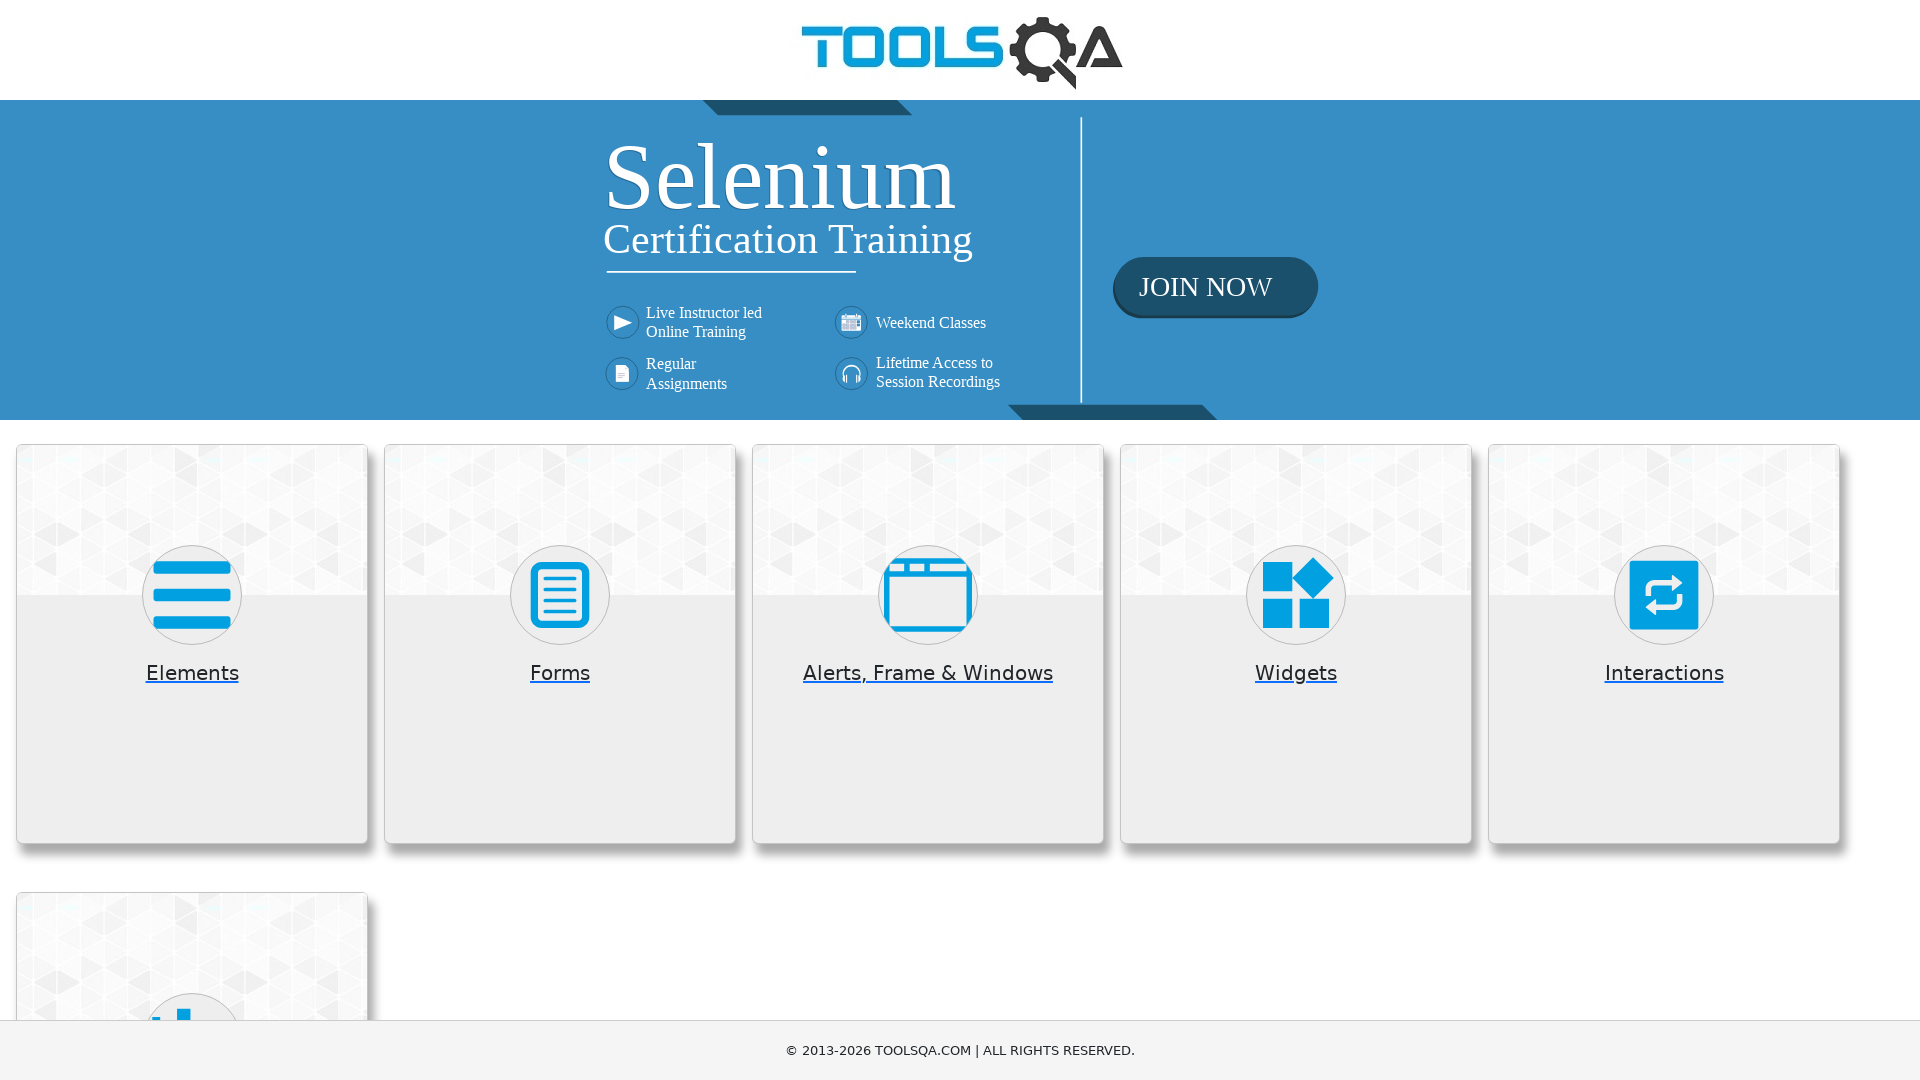